Tests implicit wait functionality by clicking buttons that trigger delayed element appearances and filling the revealed text fields

Starting URL: https://www.hyrtutorials.com/p/waits-demo.html

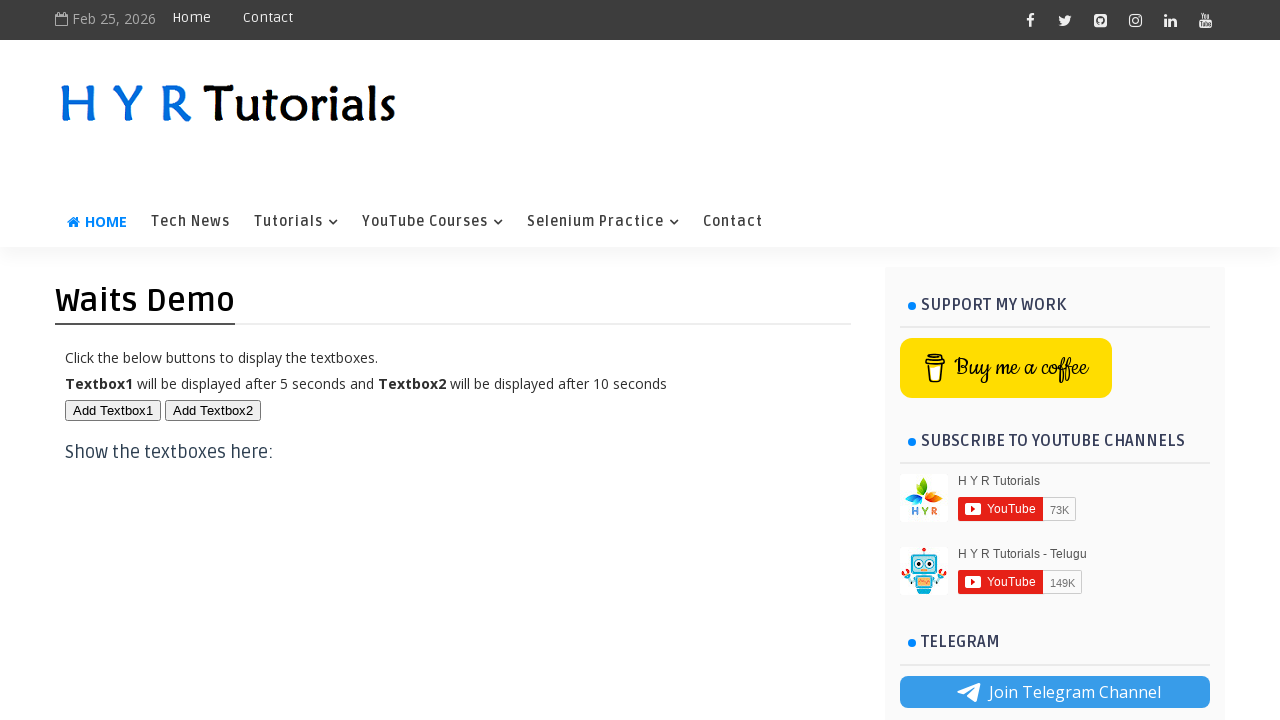

Clicked first button to trigger delayed element appearance at (113, 410) on #btn1
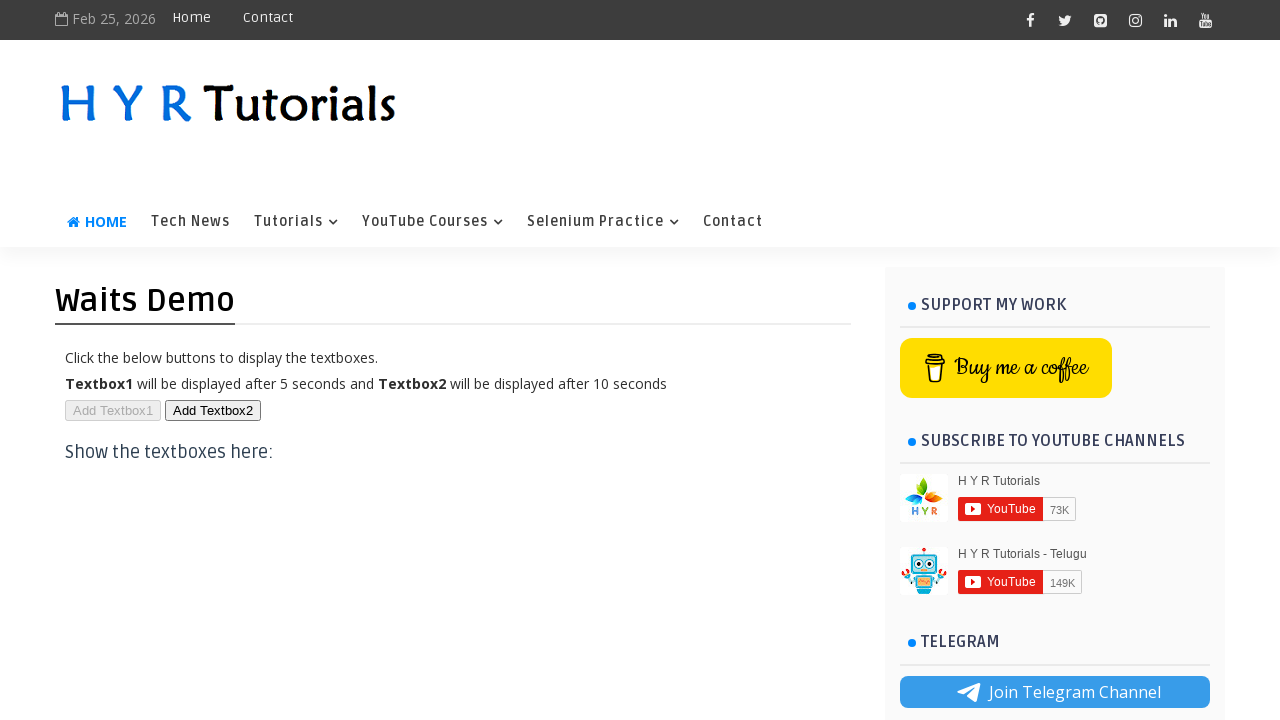

Filled first text field with 'HemanthKumar S' on #txt1
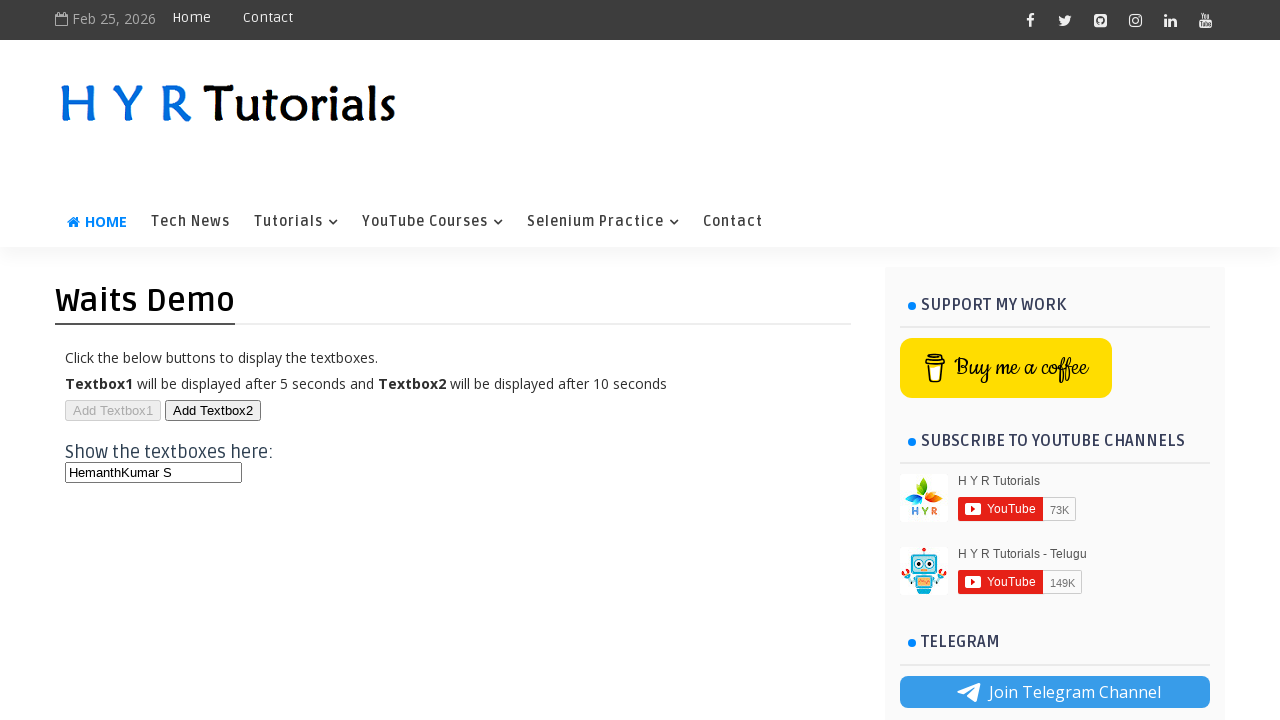

Clicked second button to trigger another delayed element appearance at (213, 410) on #btn2
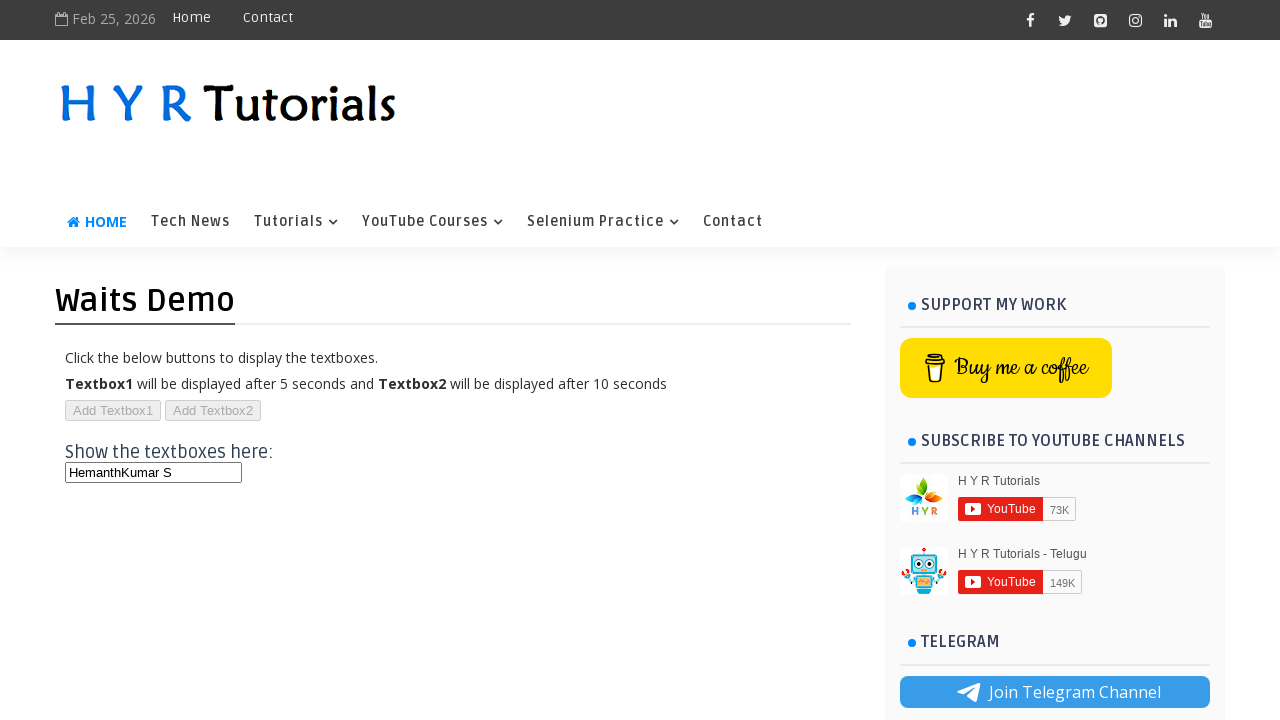

Filled second text field with 'ChirasmiHemanth' on #txt2
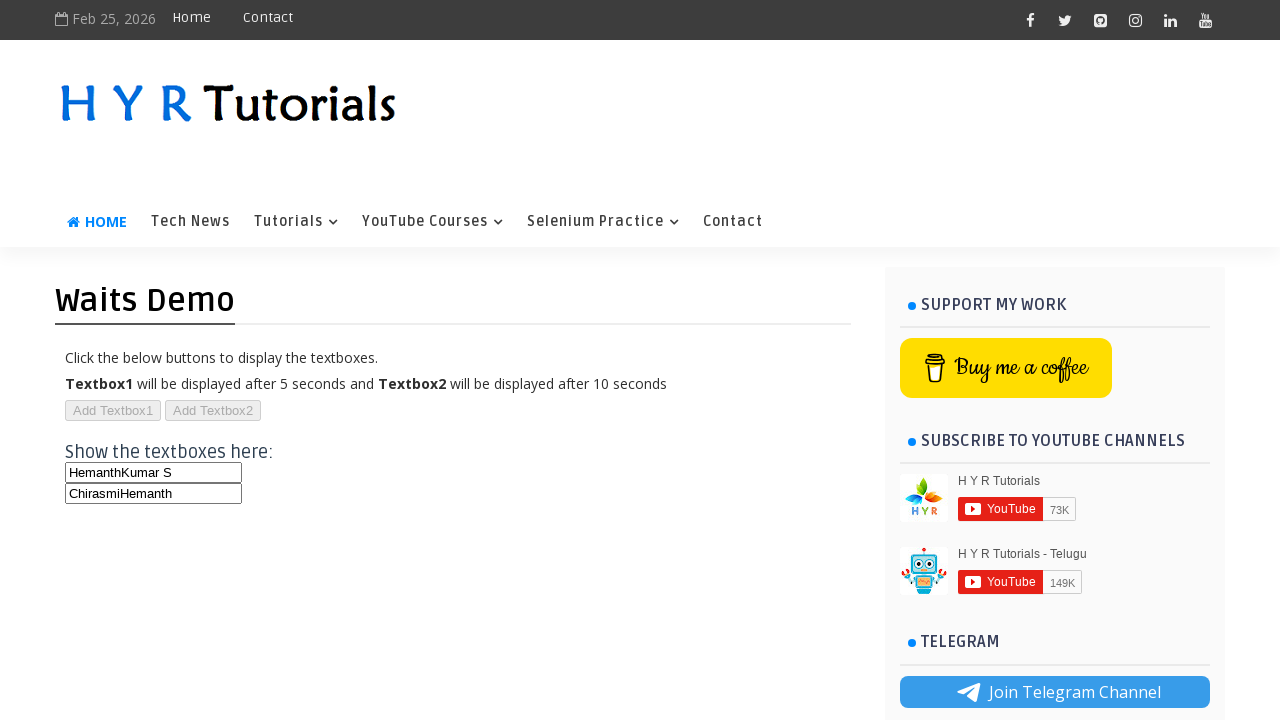

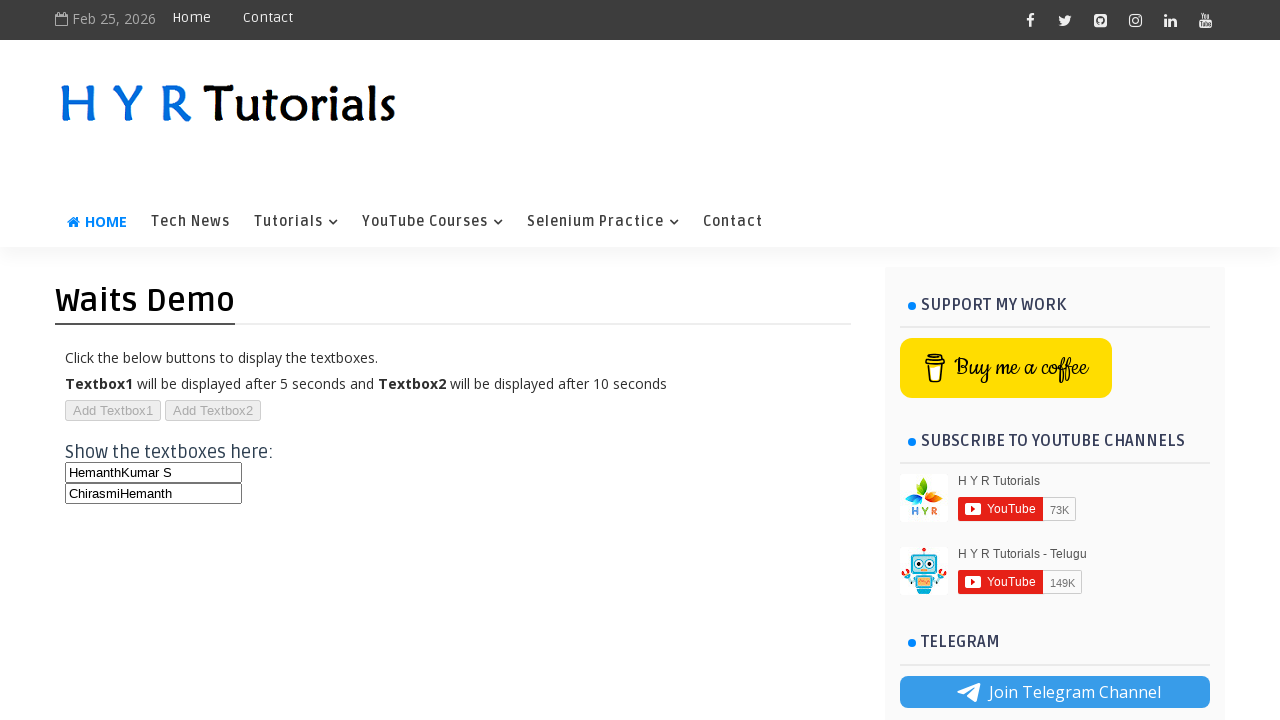